Tests the Add/Remove Elements functionality by clicking the "Add Element" button 5 times and verifying that Delete buttons appear after each click

Starting URL: http://the-internet.herokuapp.com/add_remove_elements/

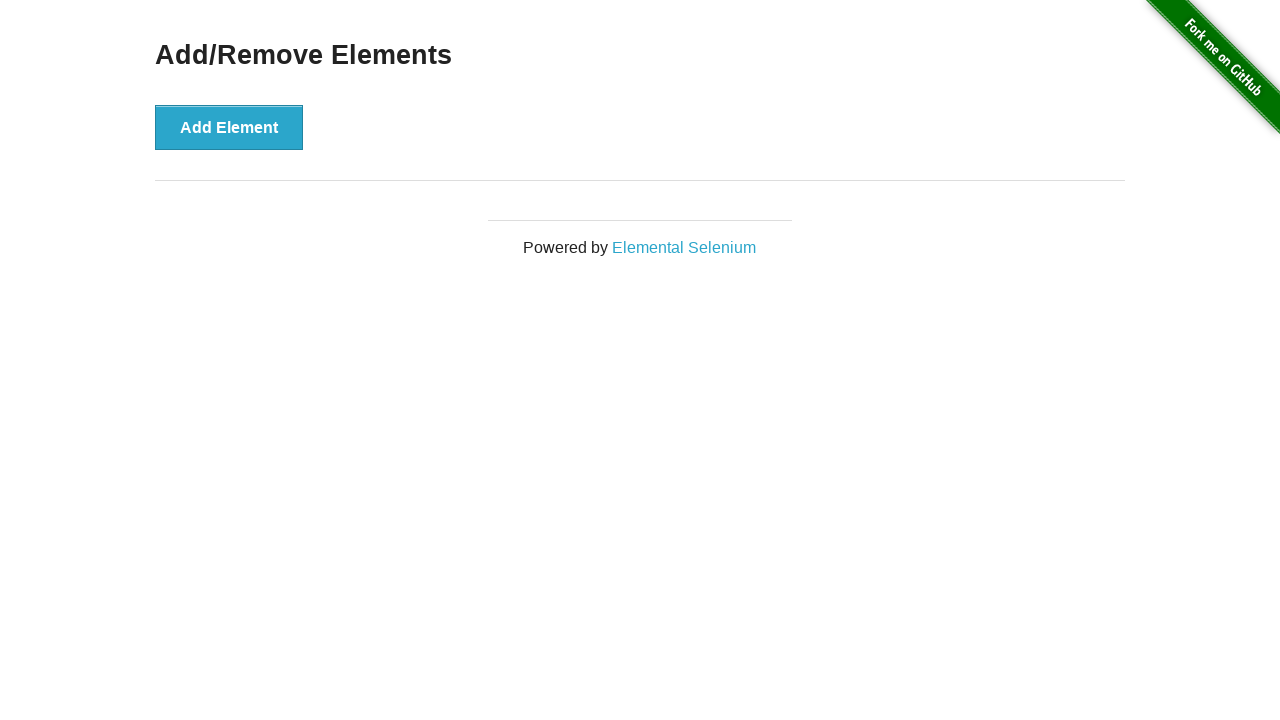

Navigated to Add/Remove Elements page
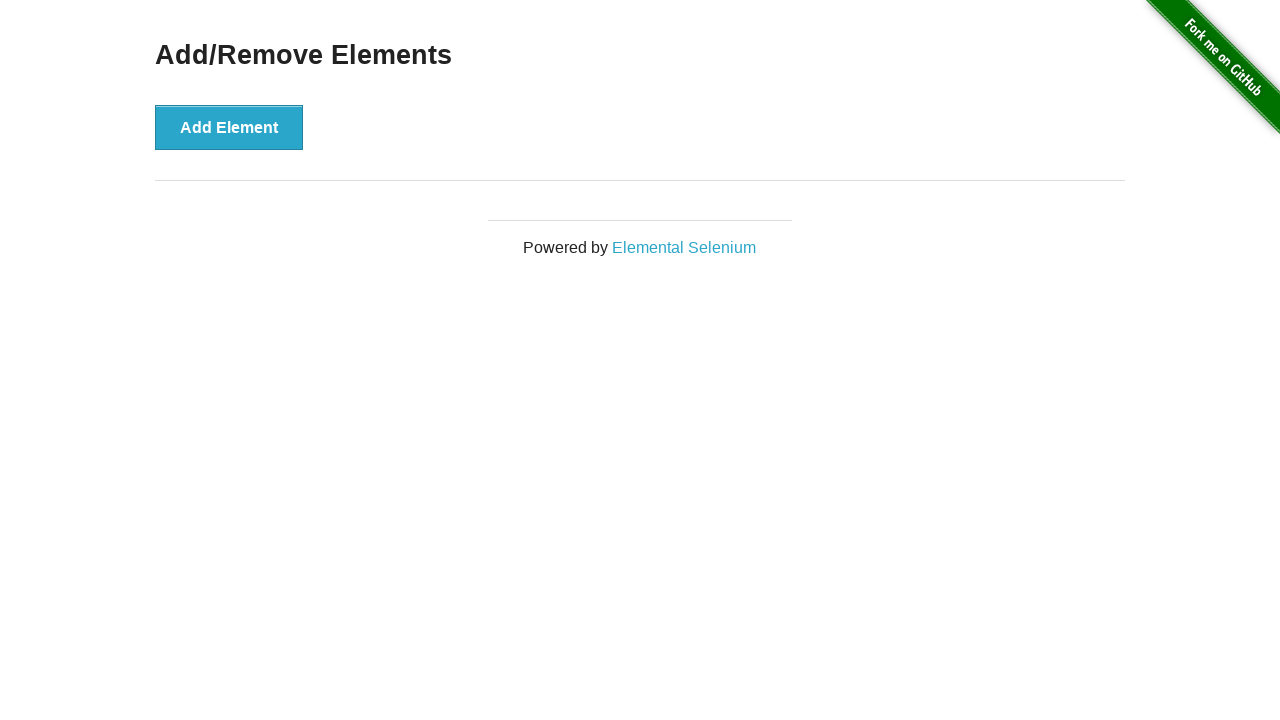

Clicked 'Add Element' button (iteration 1/5) at (229, 127) on xpath=//button[text()="Add Element"]
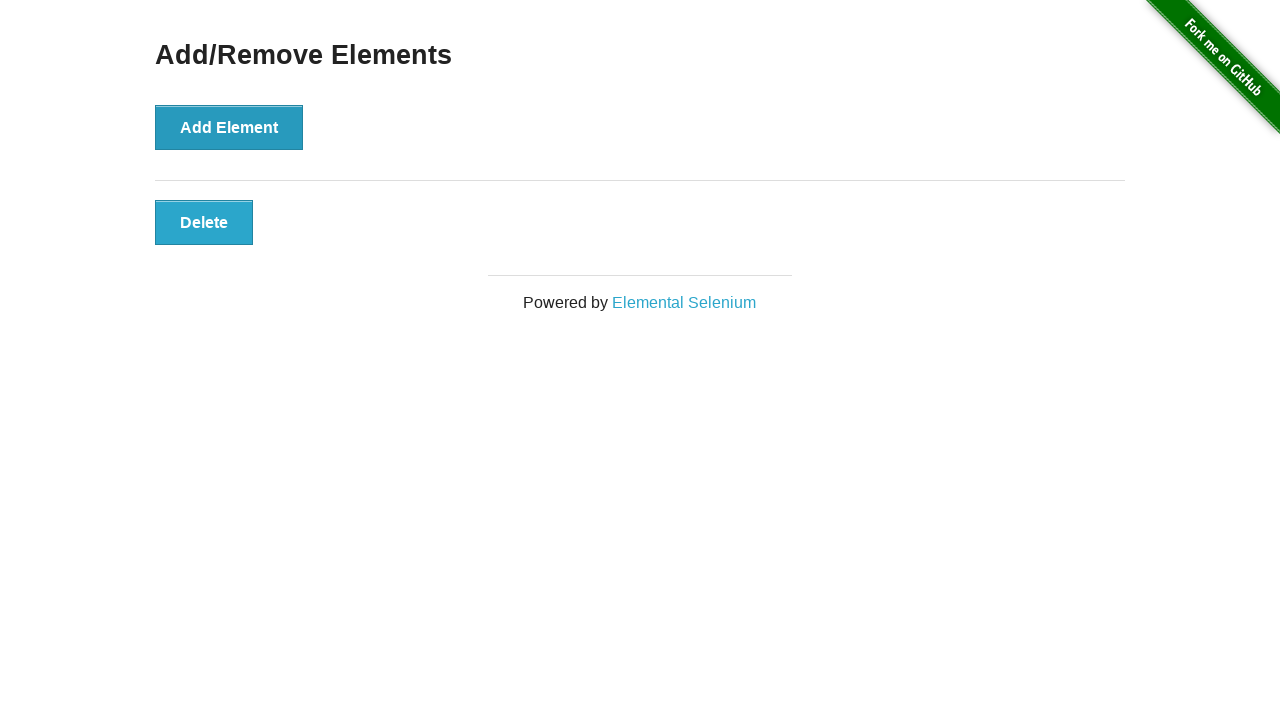

Waited 500ms for element to be added to DOM
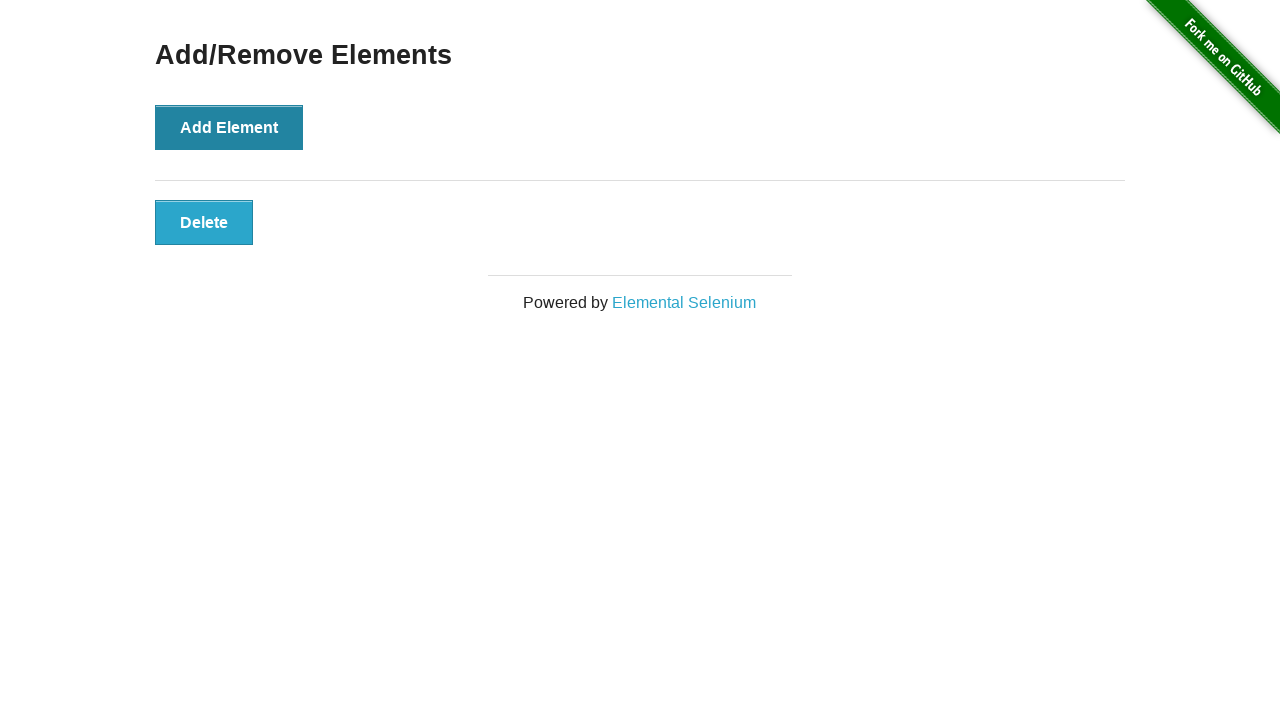

Verified 1 Delete button(s) are visible
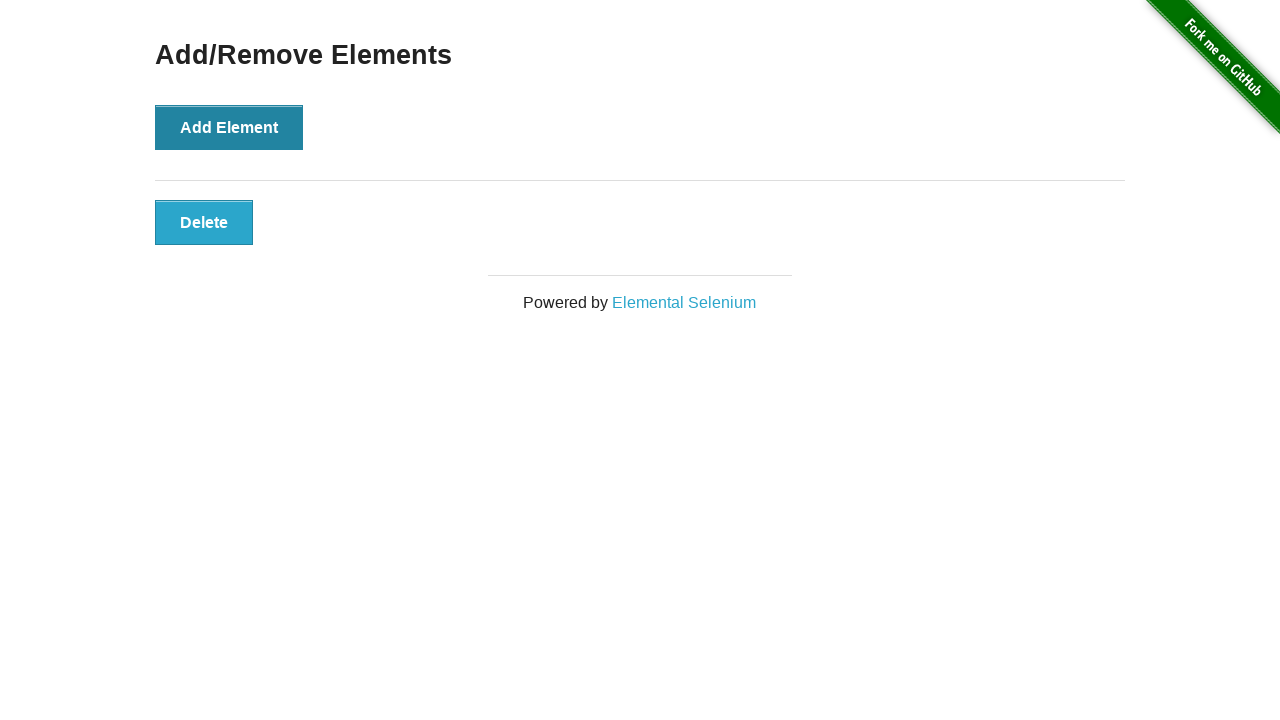

Clicked 'Add Element' button (iteration 2/5) at (229, 127) on xpath=//button[text()="Add Element"]
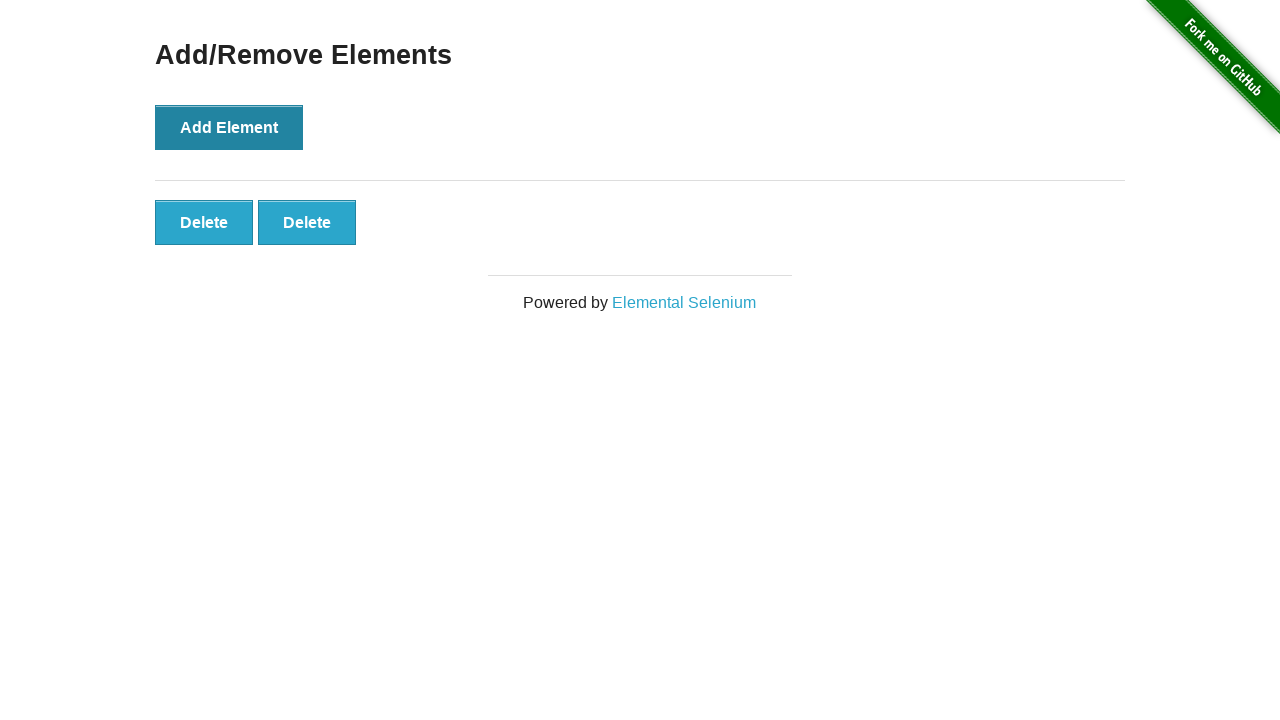

Waited 500ms for element to be added to DOM
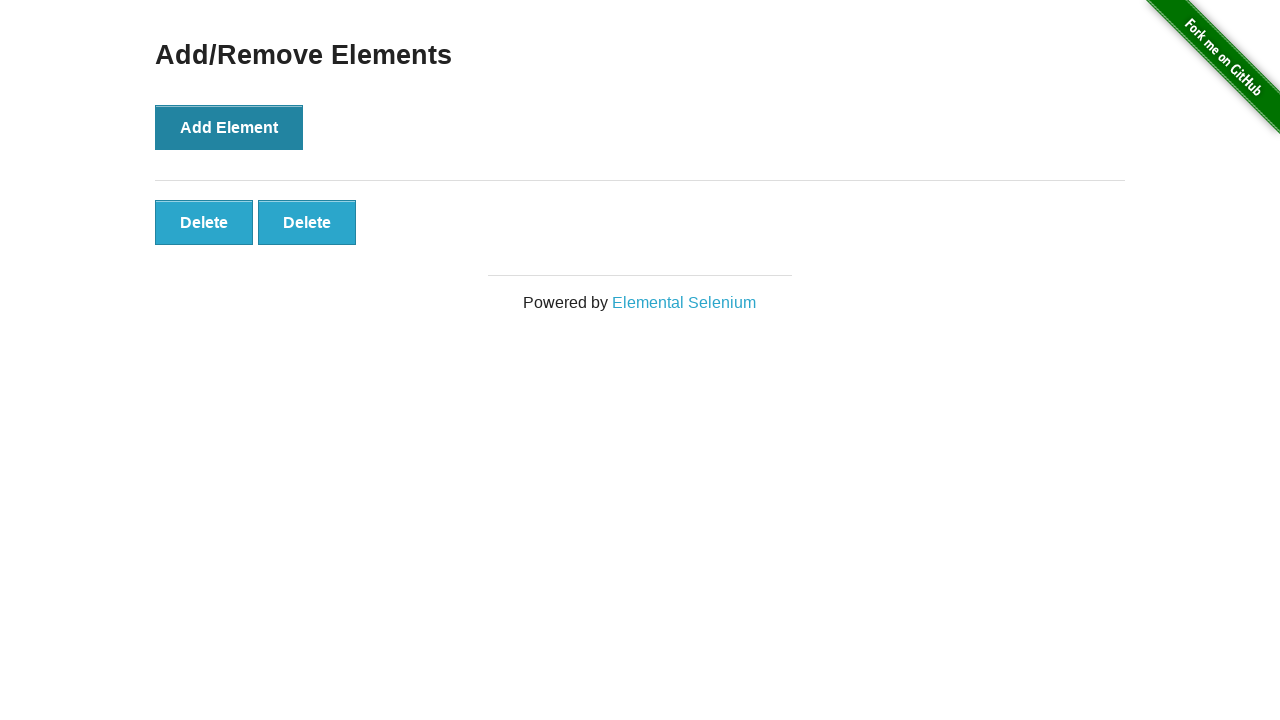

Verified 2 Delete button(s) are visible
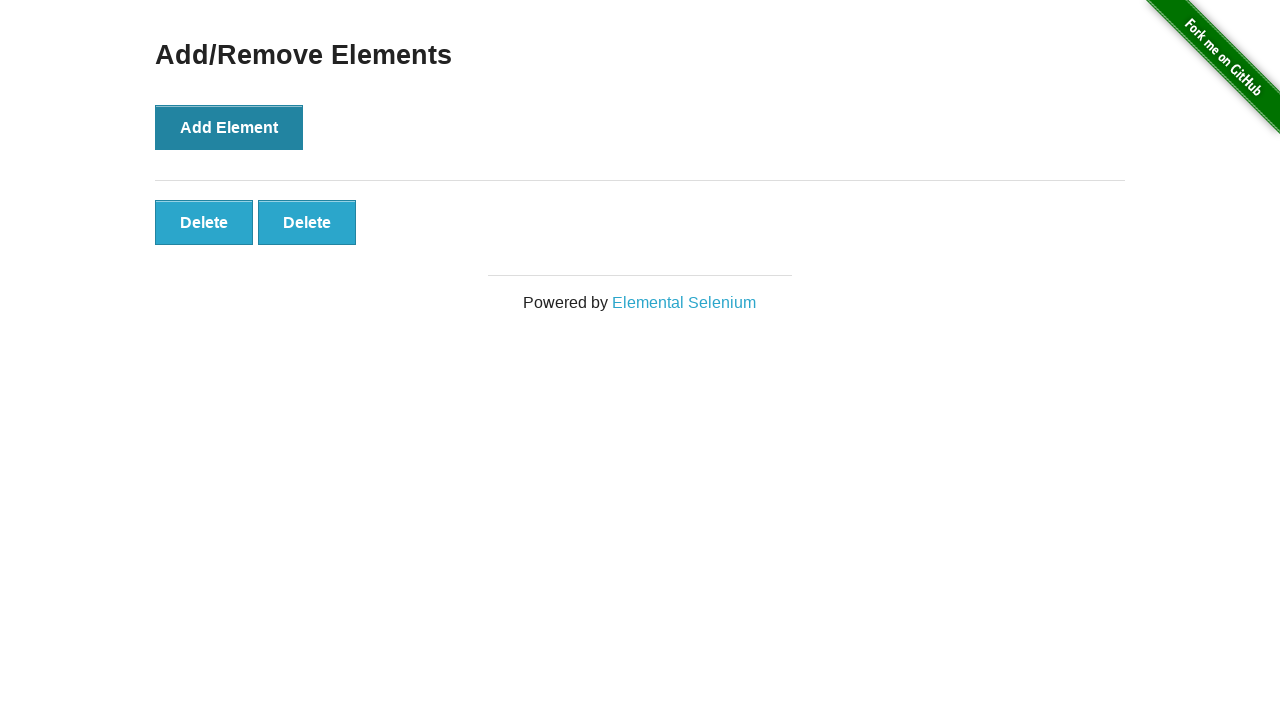

Clicked 'Add Element' button (iteration 3/5) at (229, 127) on xpath=//button[text()="Add Element"]
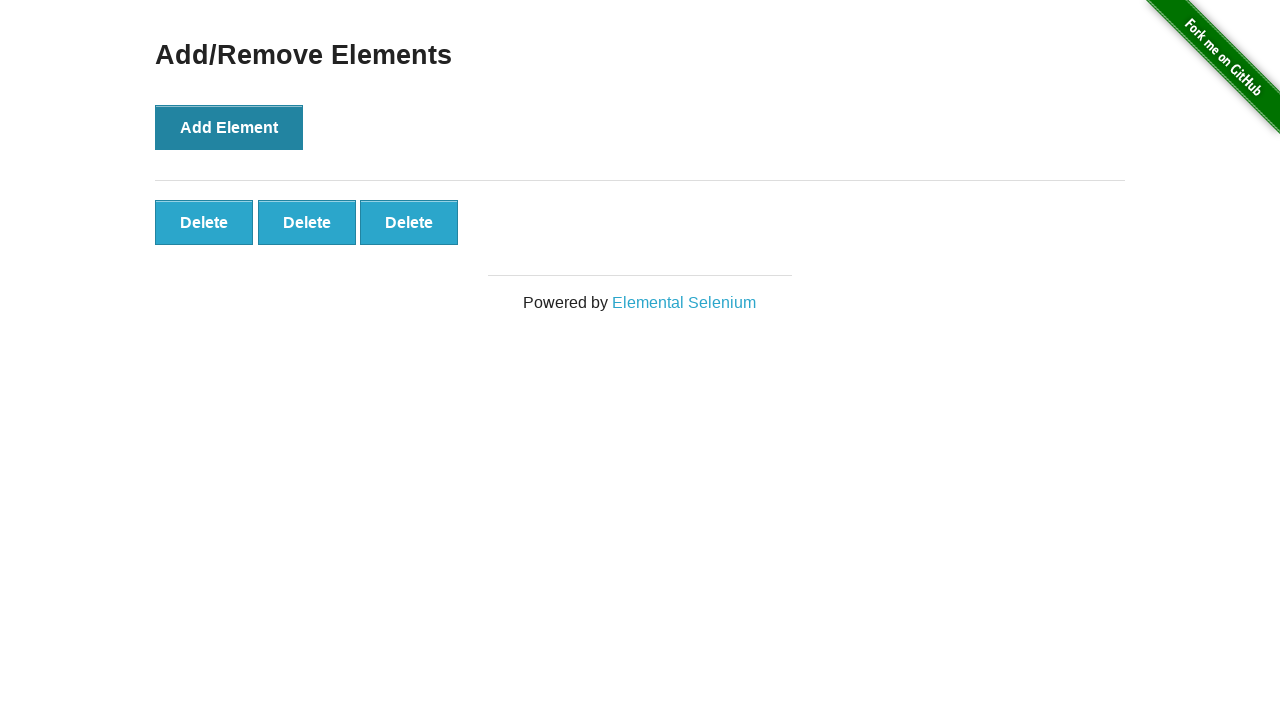

Waited 500ms for element to be added to DOM
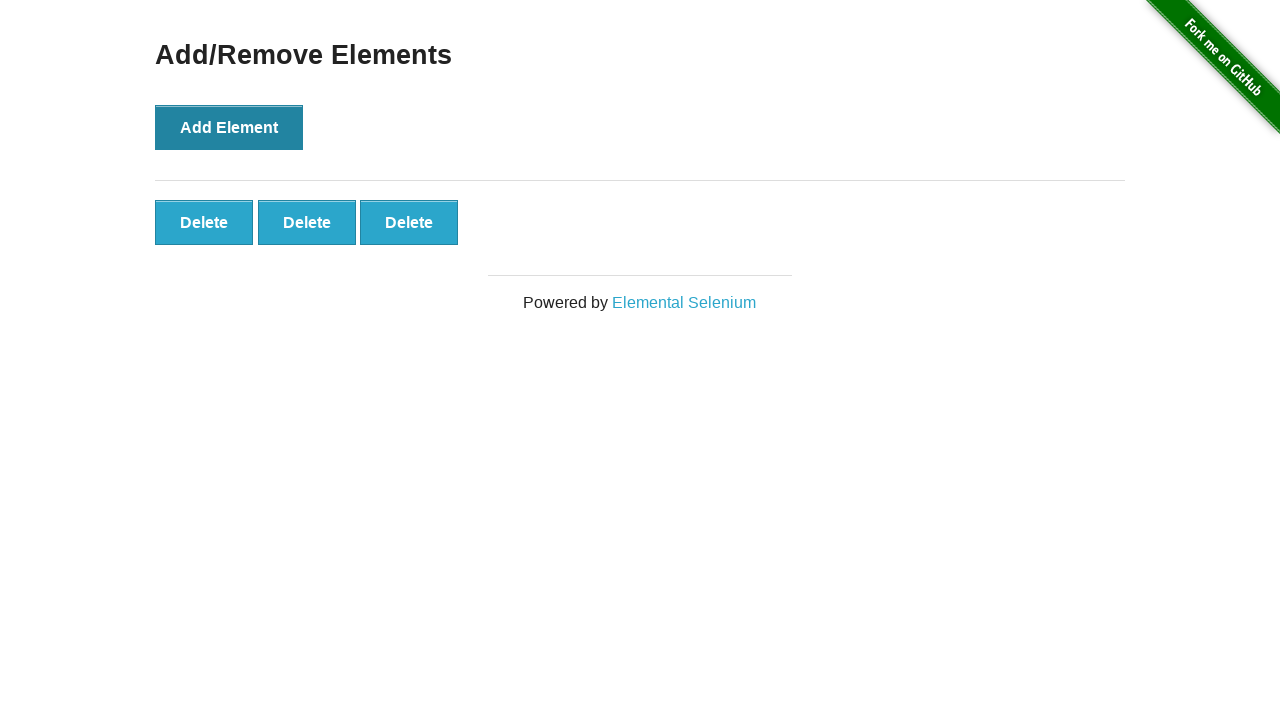

Verified 3 Delete button(s) are visible
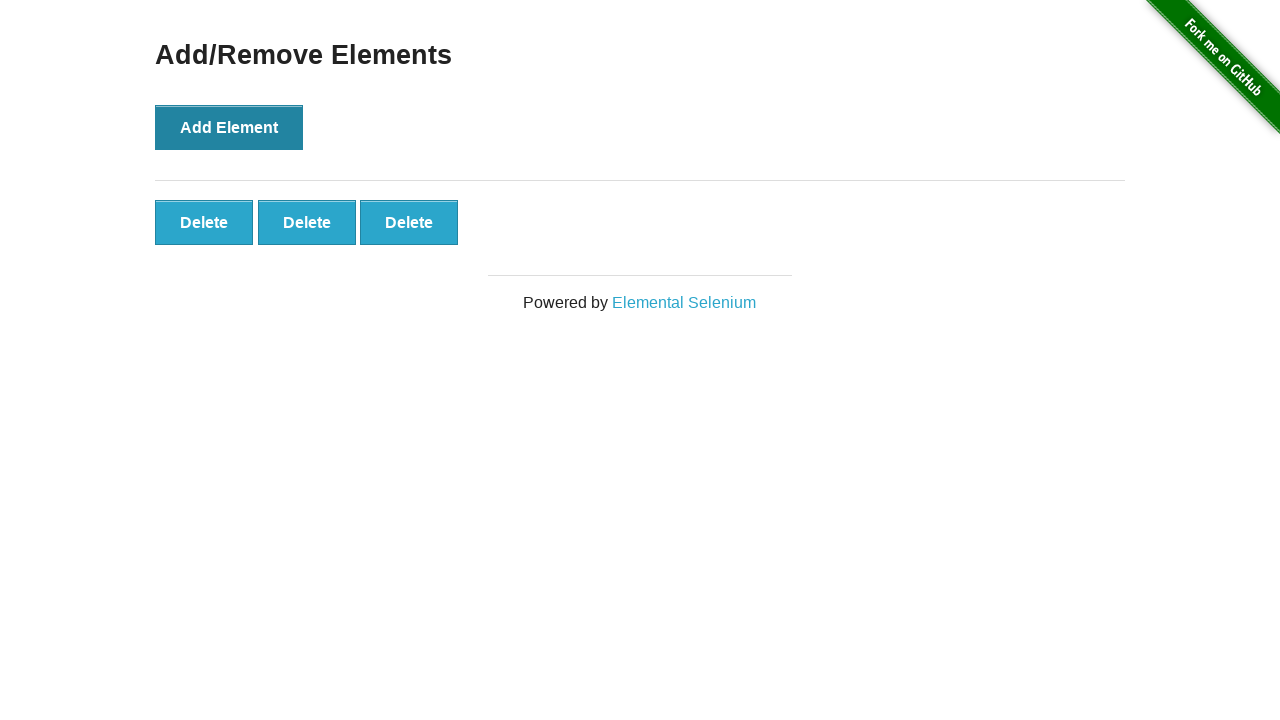

Clicked 'Add Element' button (iteration 4/5) at (229, 127) on xpath=//button[text()="Add Element"]
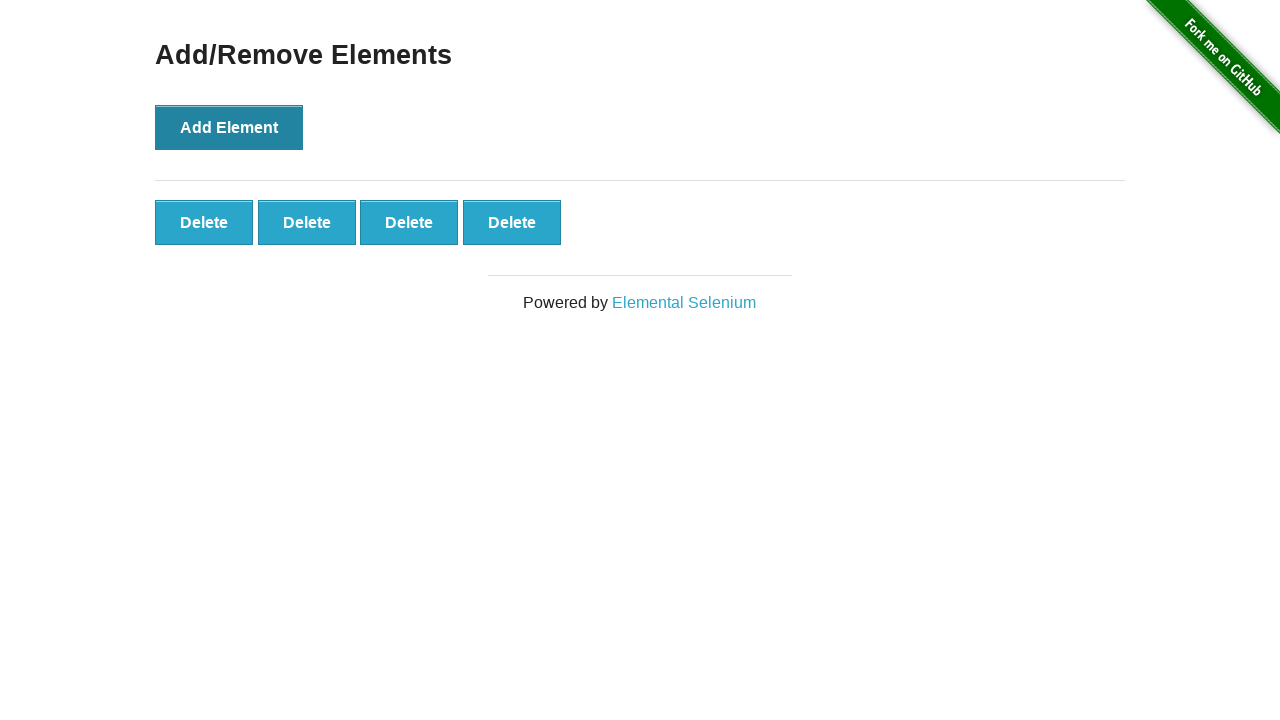

Waited 500ms for element to be added to DOM
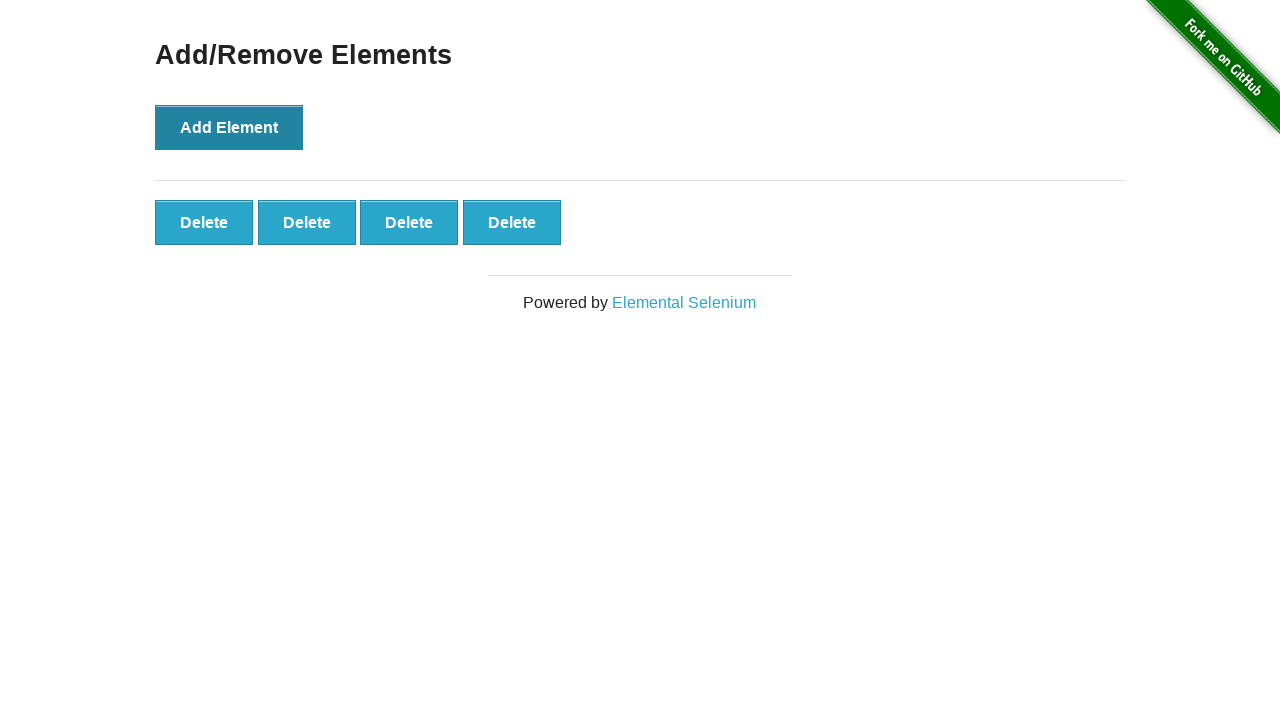

Verified 4 Delete button(s) are visible
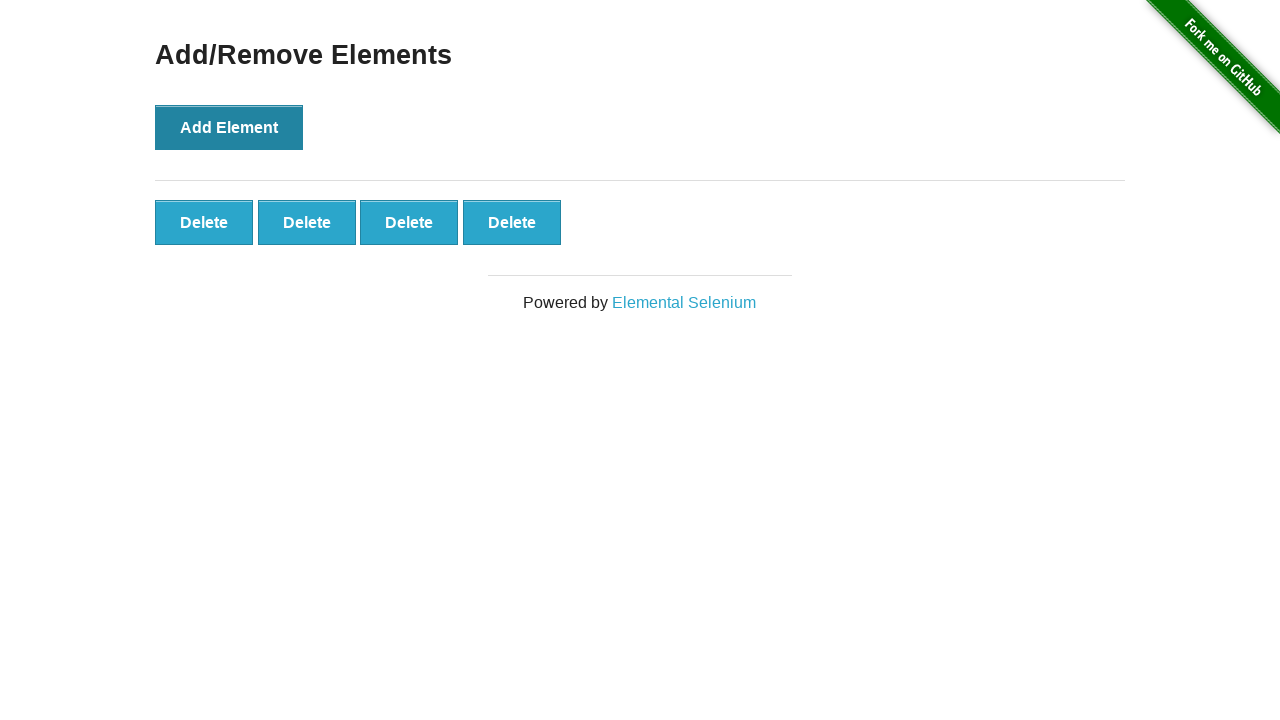

Clicked 'Add Element' button (iteration 5/5) at (229, 127) on xpath=//button[text()="Add Element"]
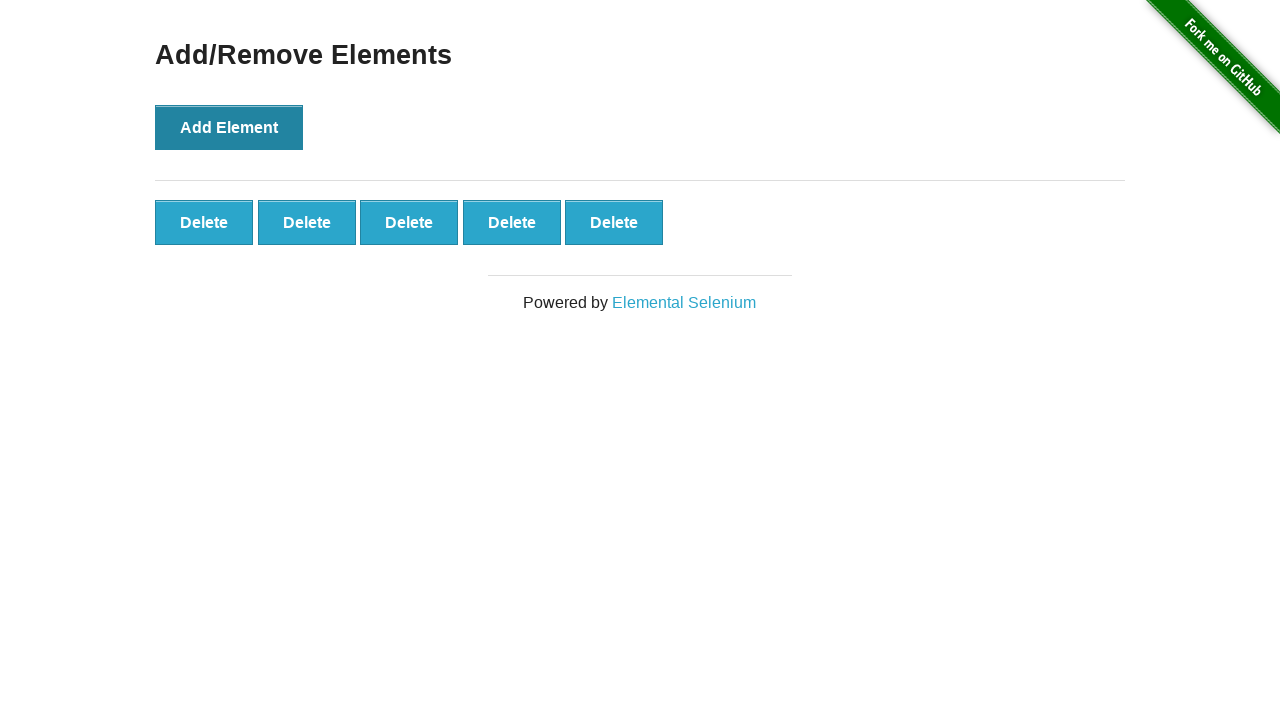

Waited 500ms for element to be added to DOM
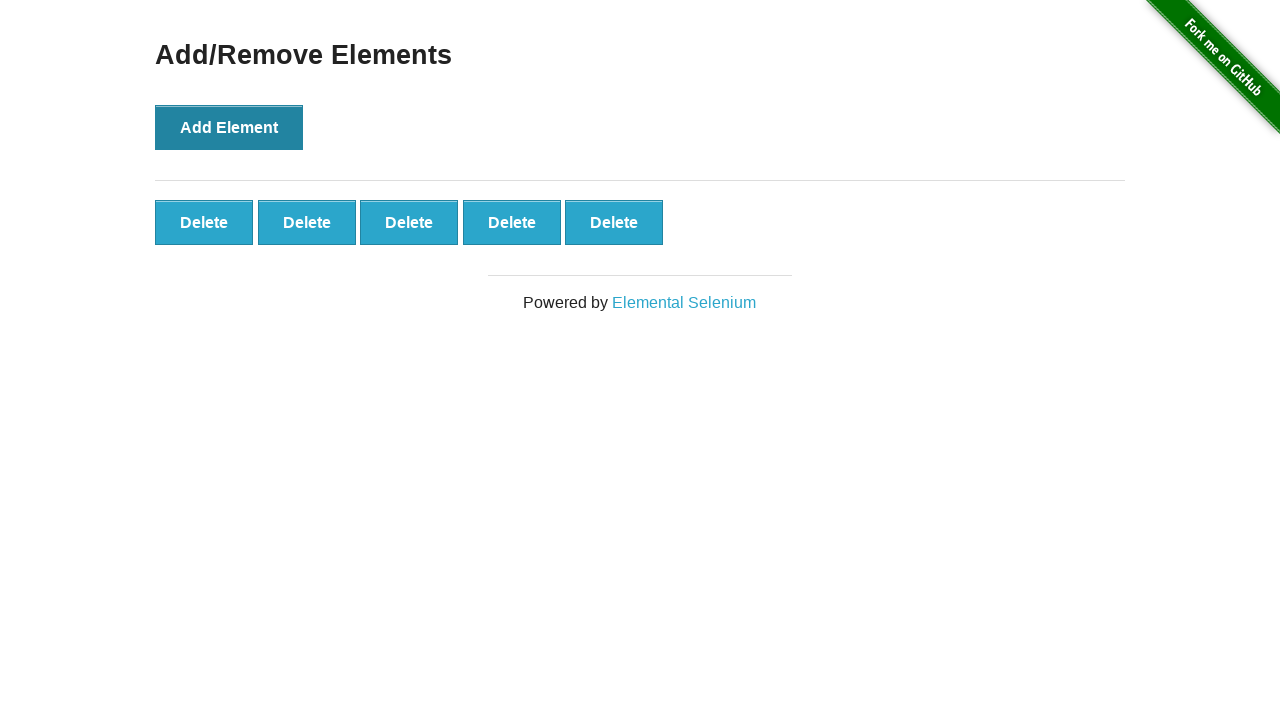

Verified 5 Delete button(s) are visible
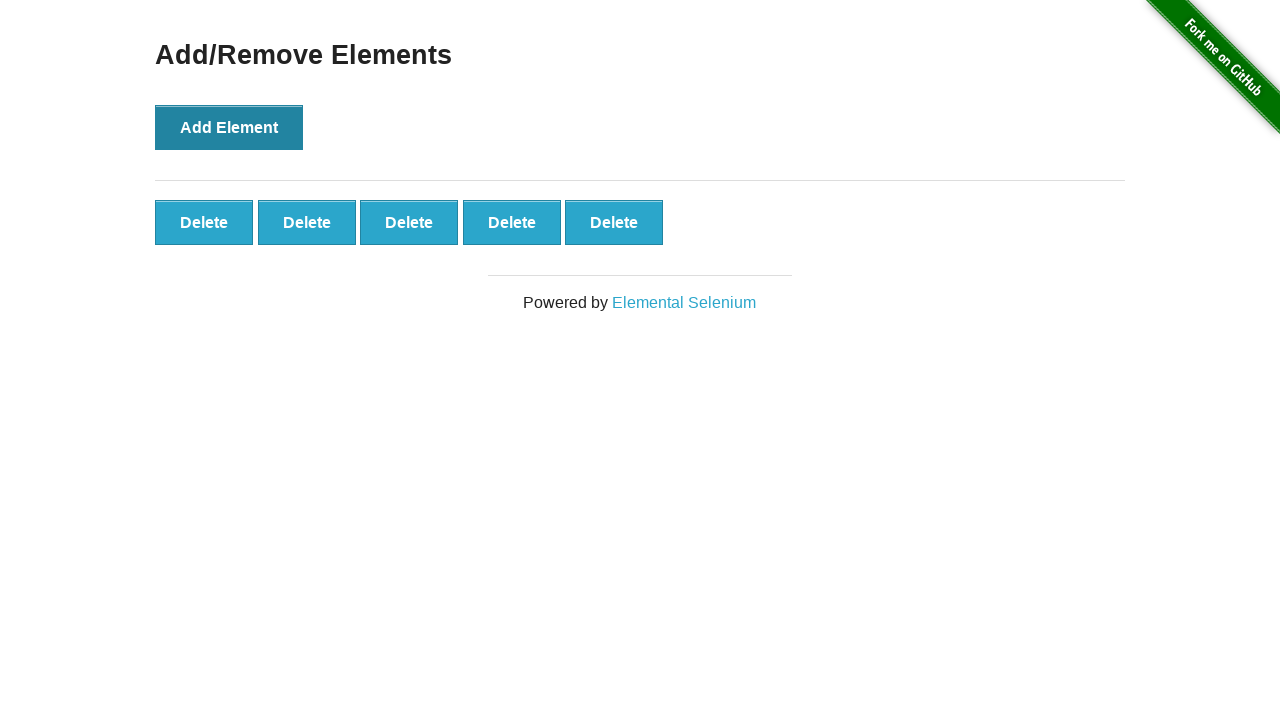

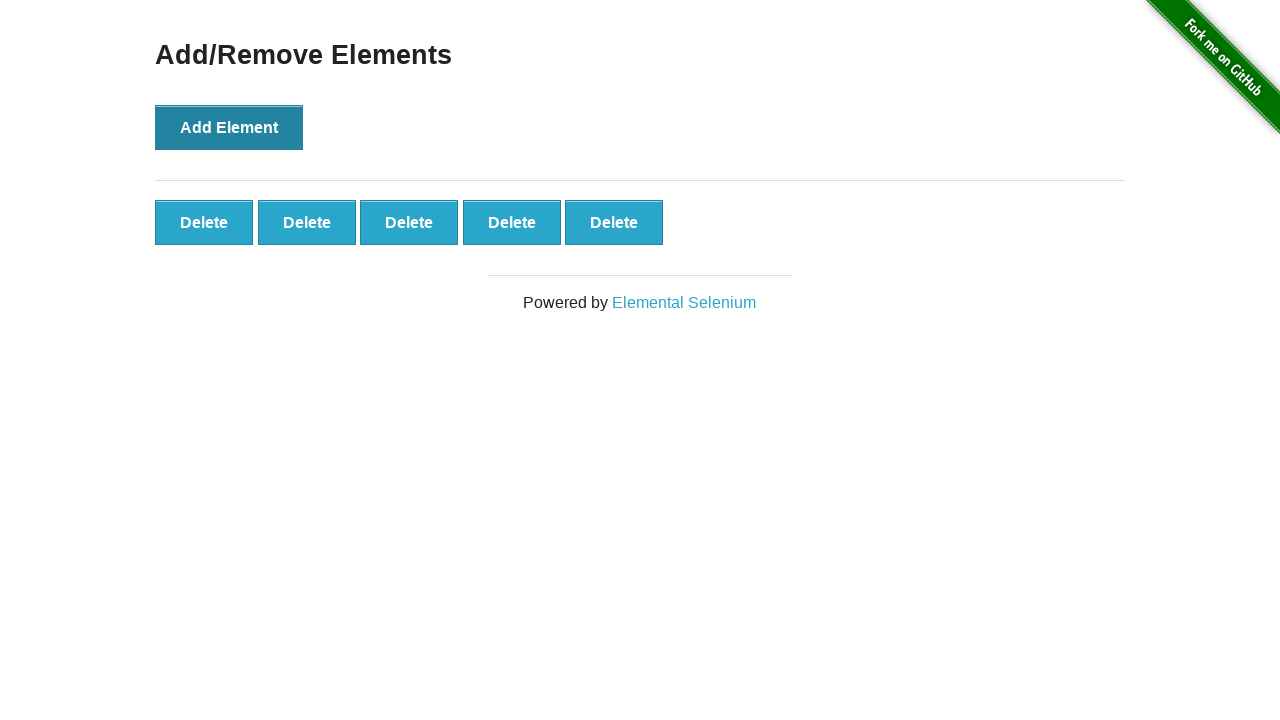